Tests the Shanghai public transit card balance query functionality by entering a card ID and clicking the query button to retrieve balance information.

Starting URL: http://www.sptcc.com/

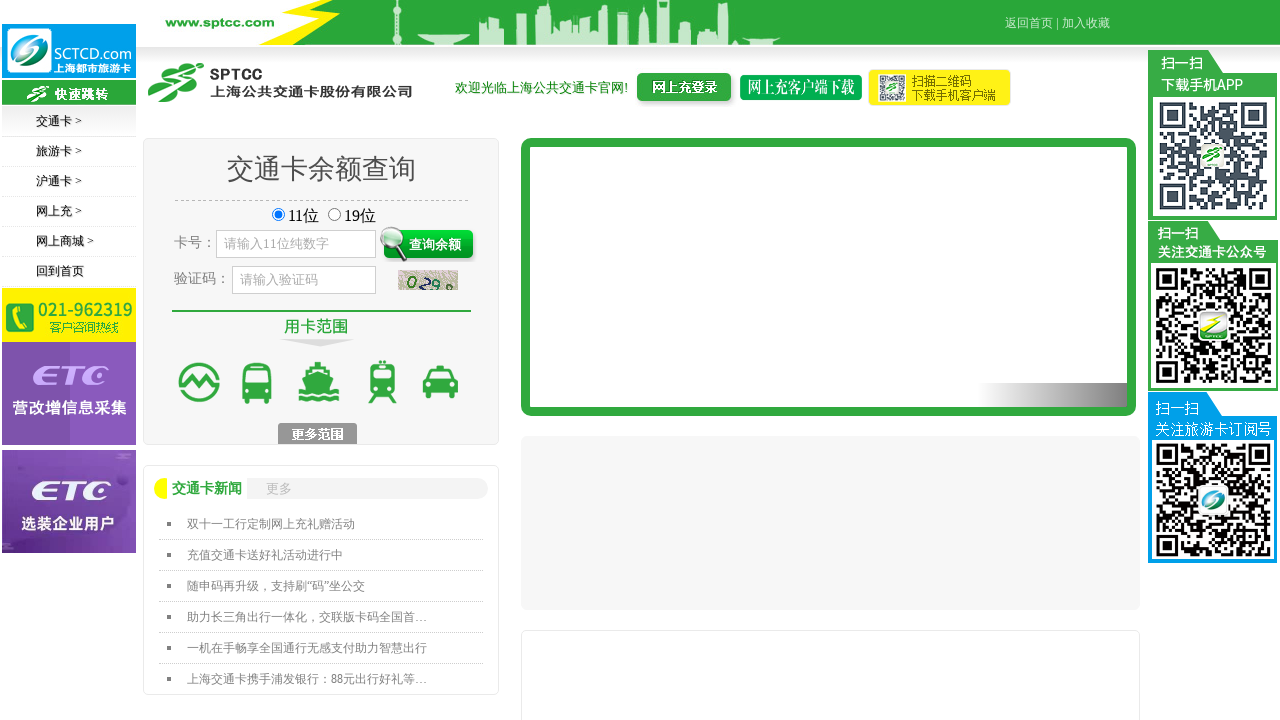

Entered Shanghai transit card ID 'U54311987654' into the card ID field on #pL1i1
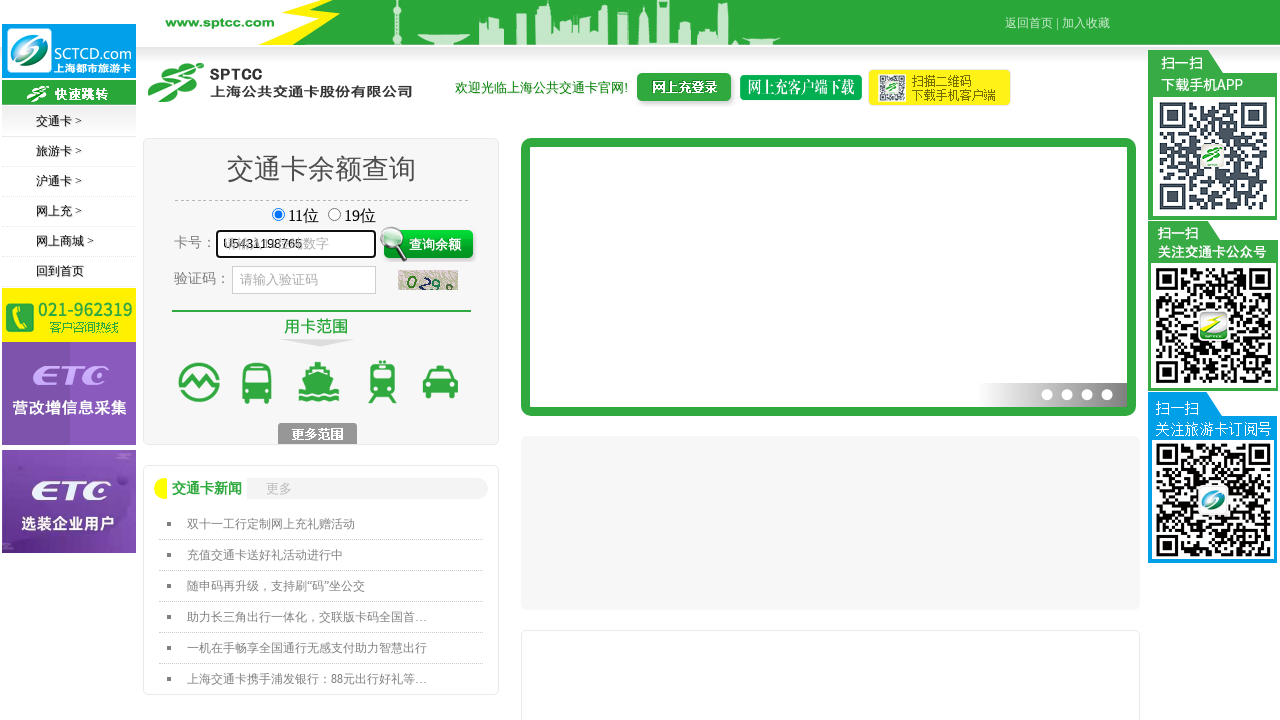

Clicked the query button to retrieve balance information at (430, 244) on a.pL1b1
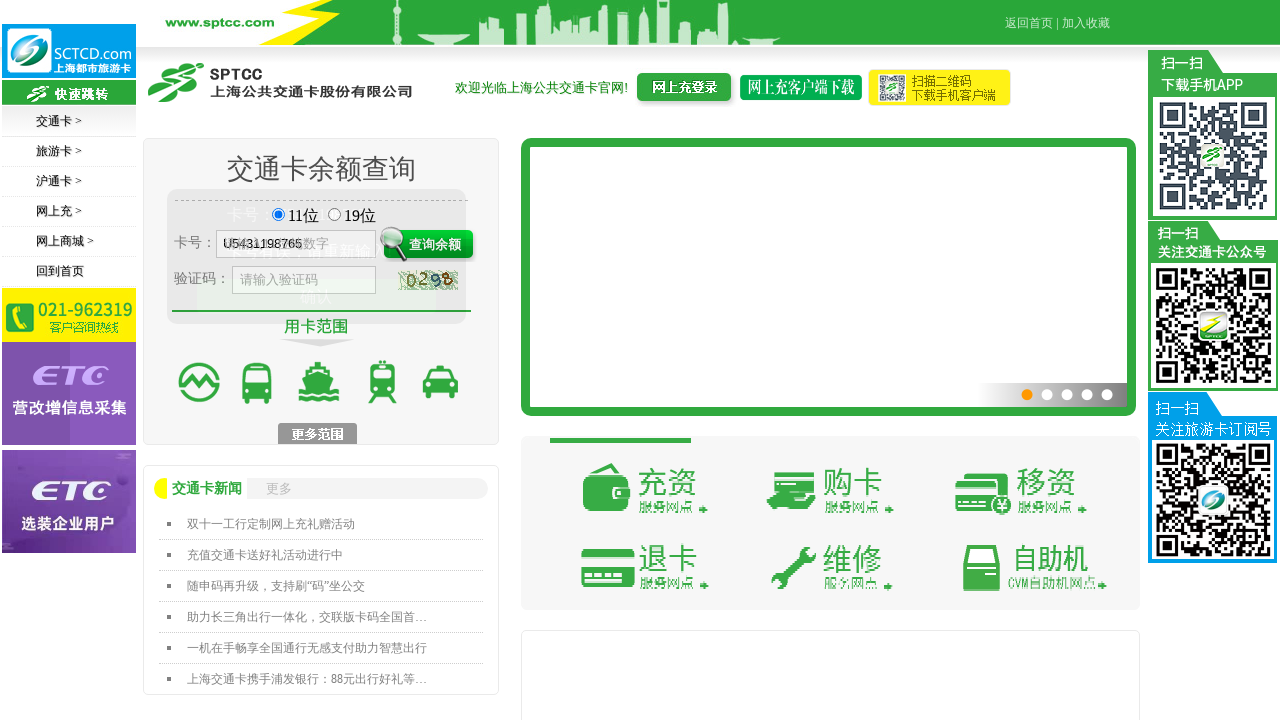

Balance result loaded and displayed
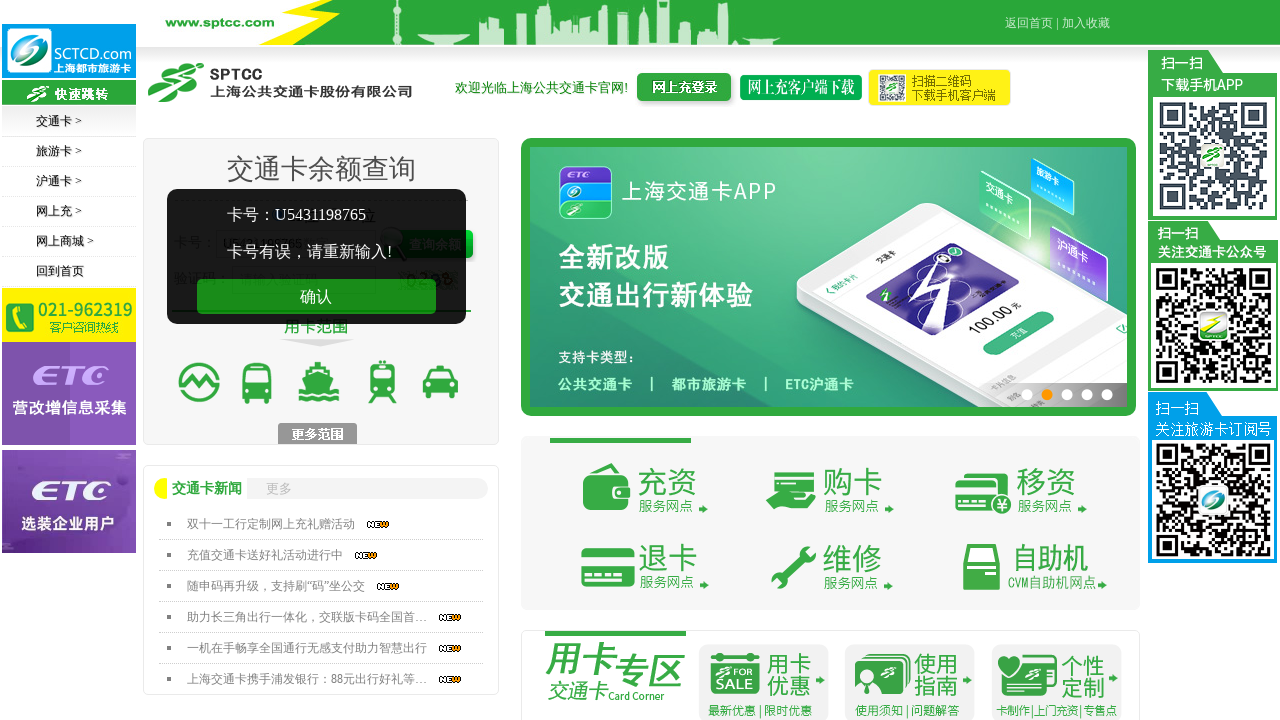

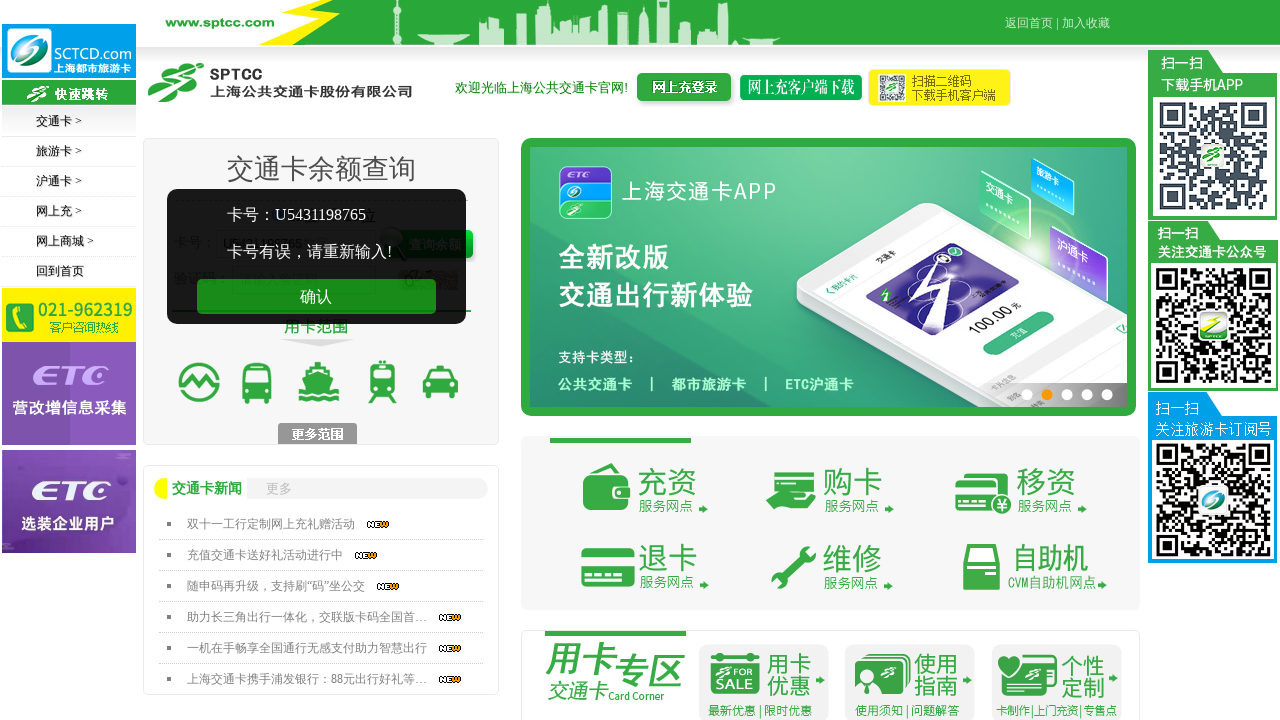